Tests geolocation override functionality by setting a custom location (Paris, Eiffel Tower coordinates), clicking a button to get coordinates, and verifying the coordinates element becomes visible.

Starting URL: https://bonigarcia.dev/selenium-webdriver-java/geolocation.html

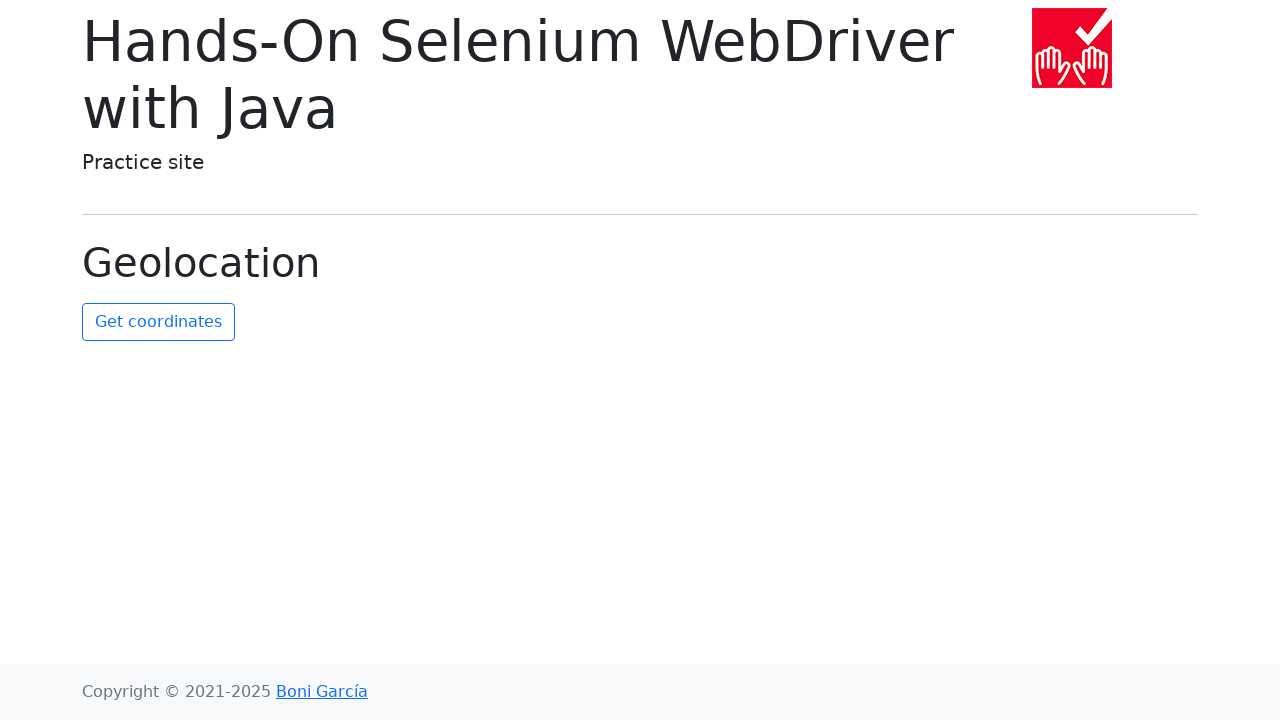

Granted geolocation permission to the browser context
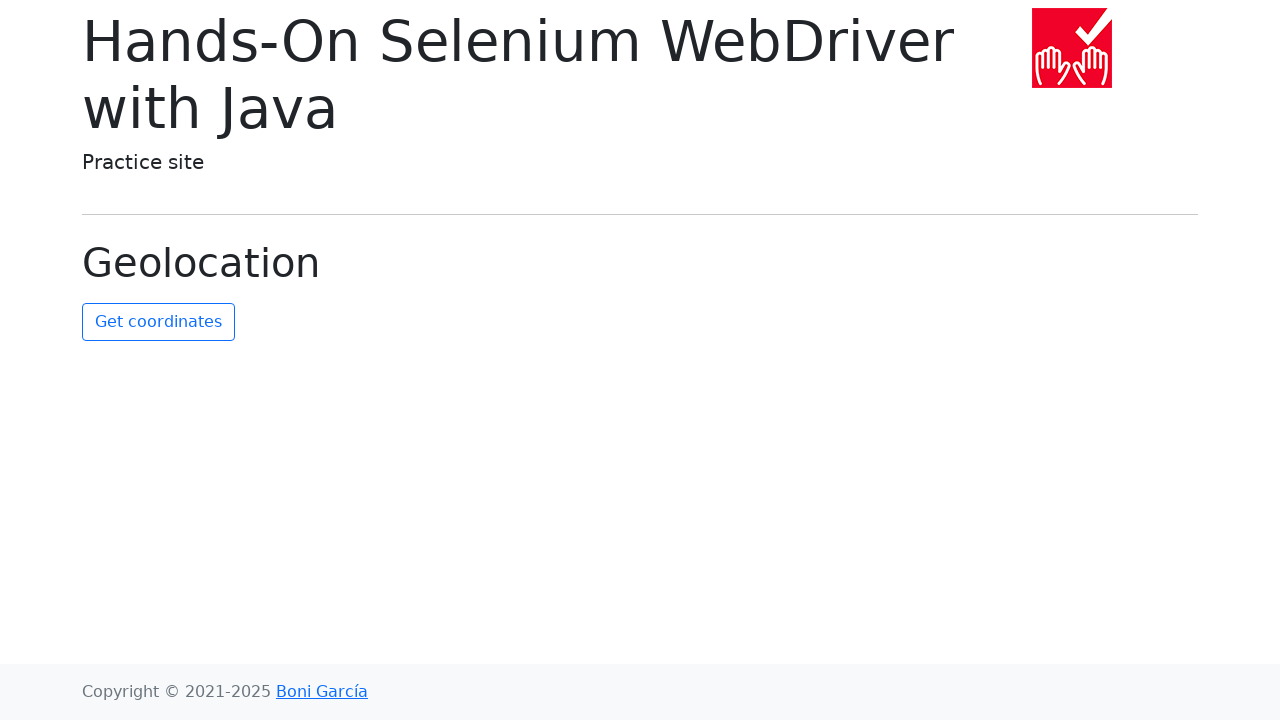

Set geolocation override to Paris (Eiffel Tower coordinates: 48.8584, 2.2945)
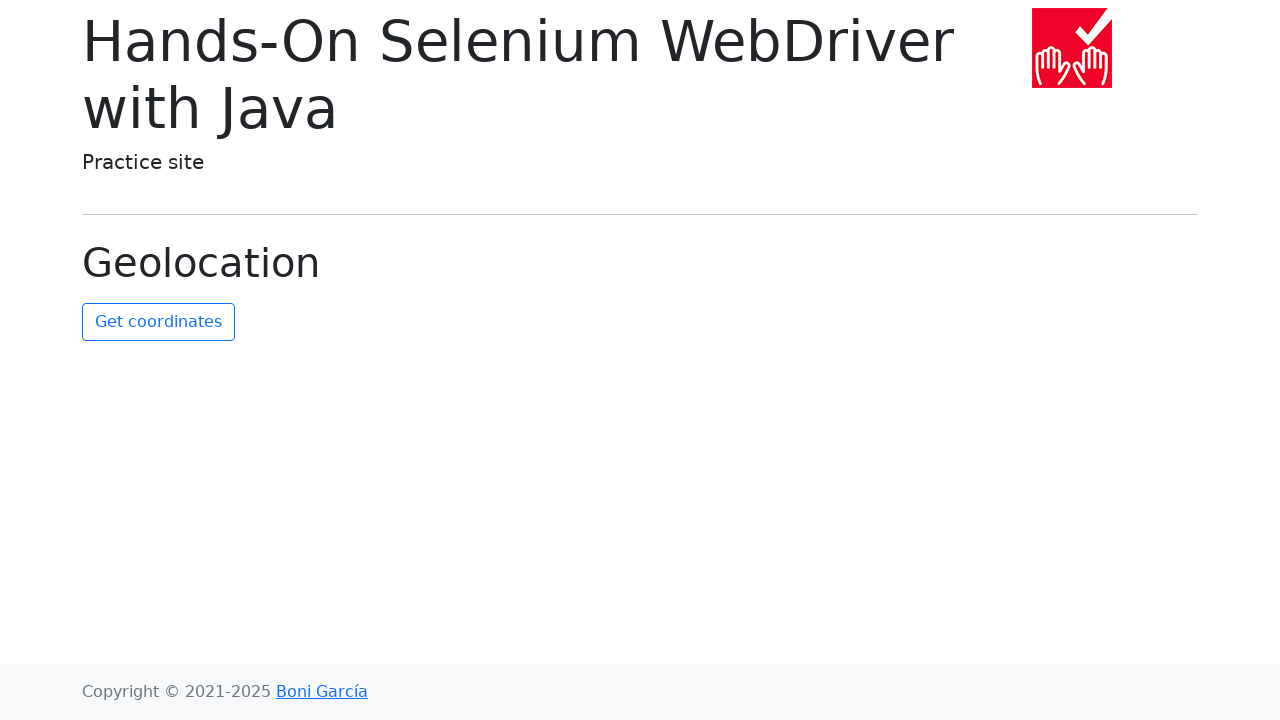

Clicked the 'Get Coordinates' button at (158, 322) on #get-coordinates
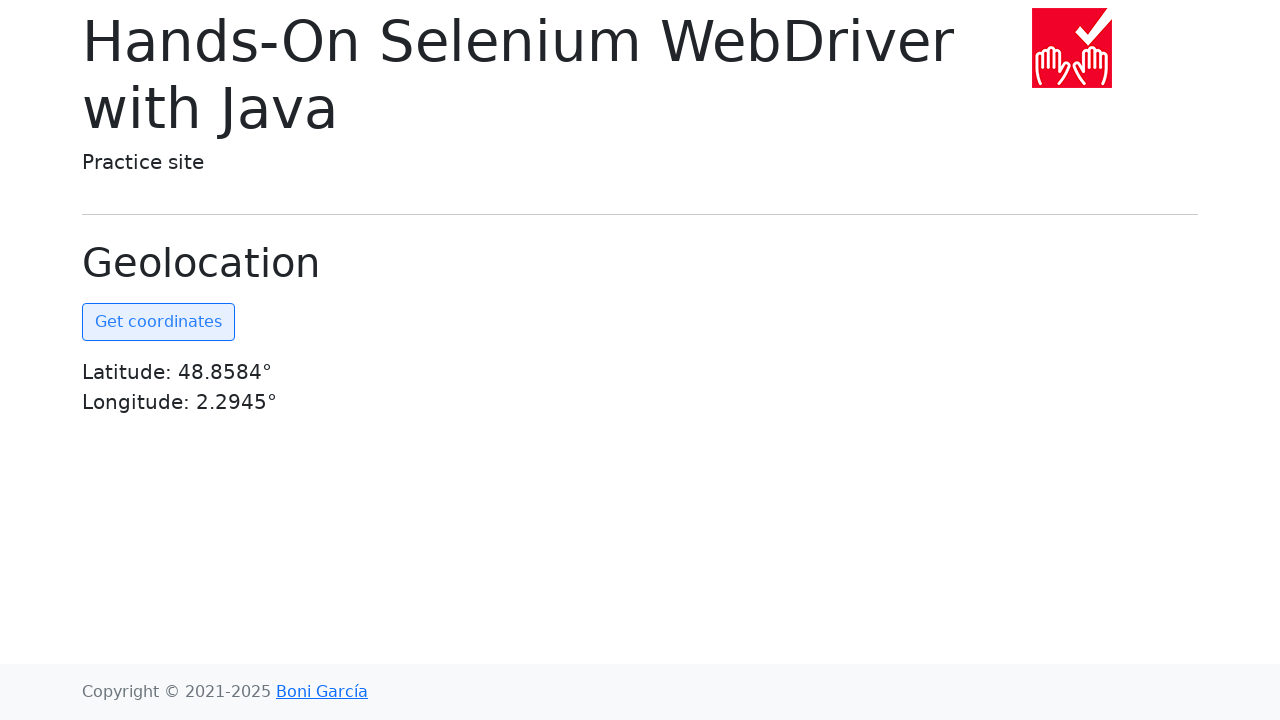

Coordinates element became visible, confirming geolocation override was applied
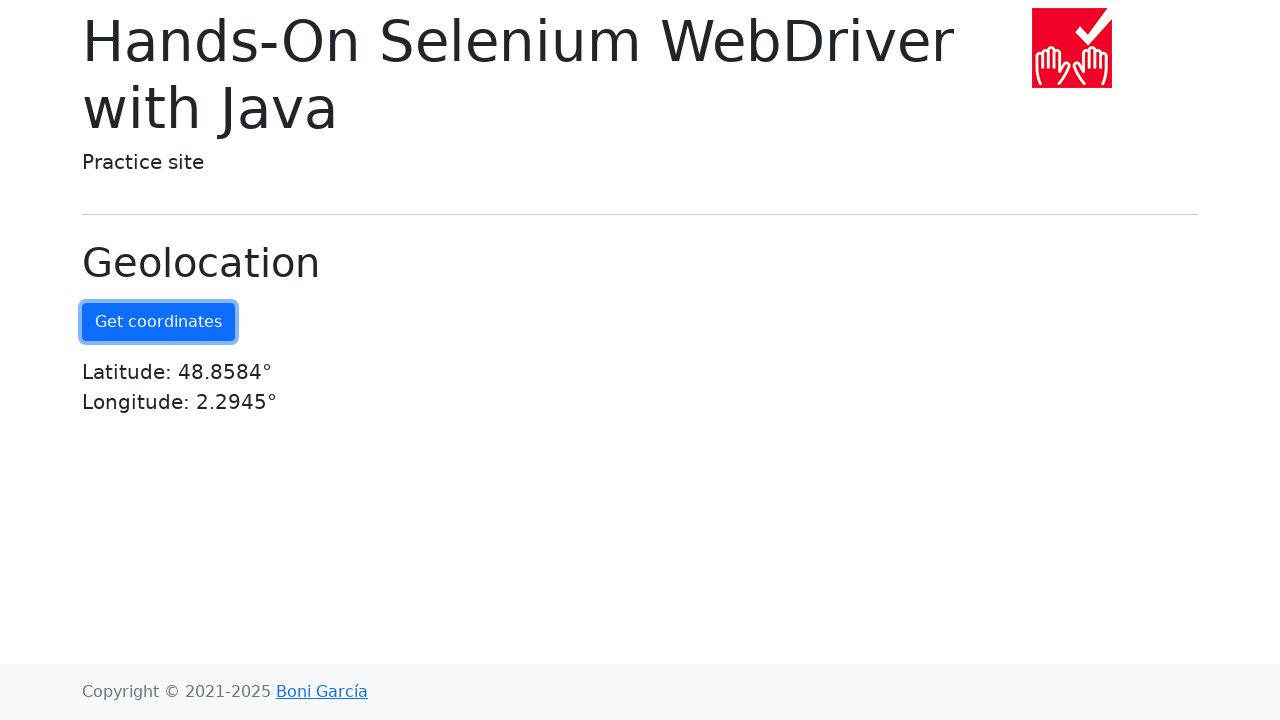

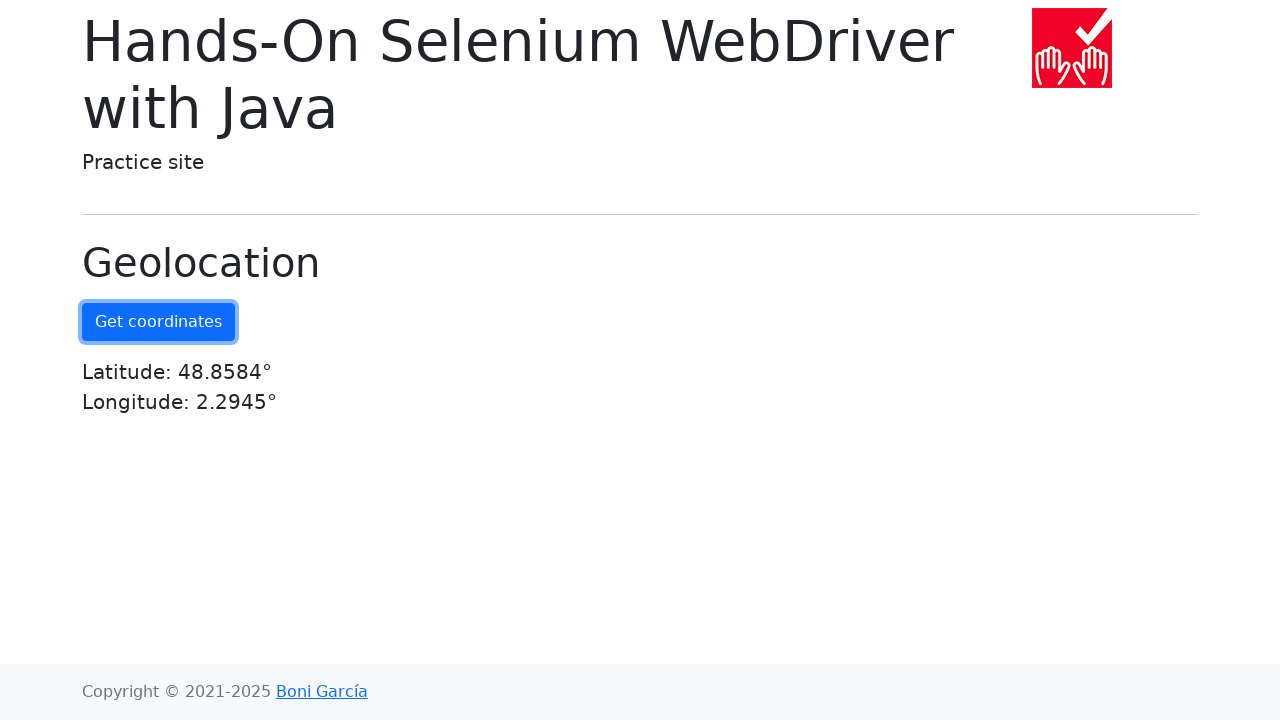